Tests explicit wait functionality by waiting for a button to become clickable and then clicking it

Starting URL: https://demoqa.com/dynamic-properties

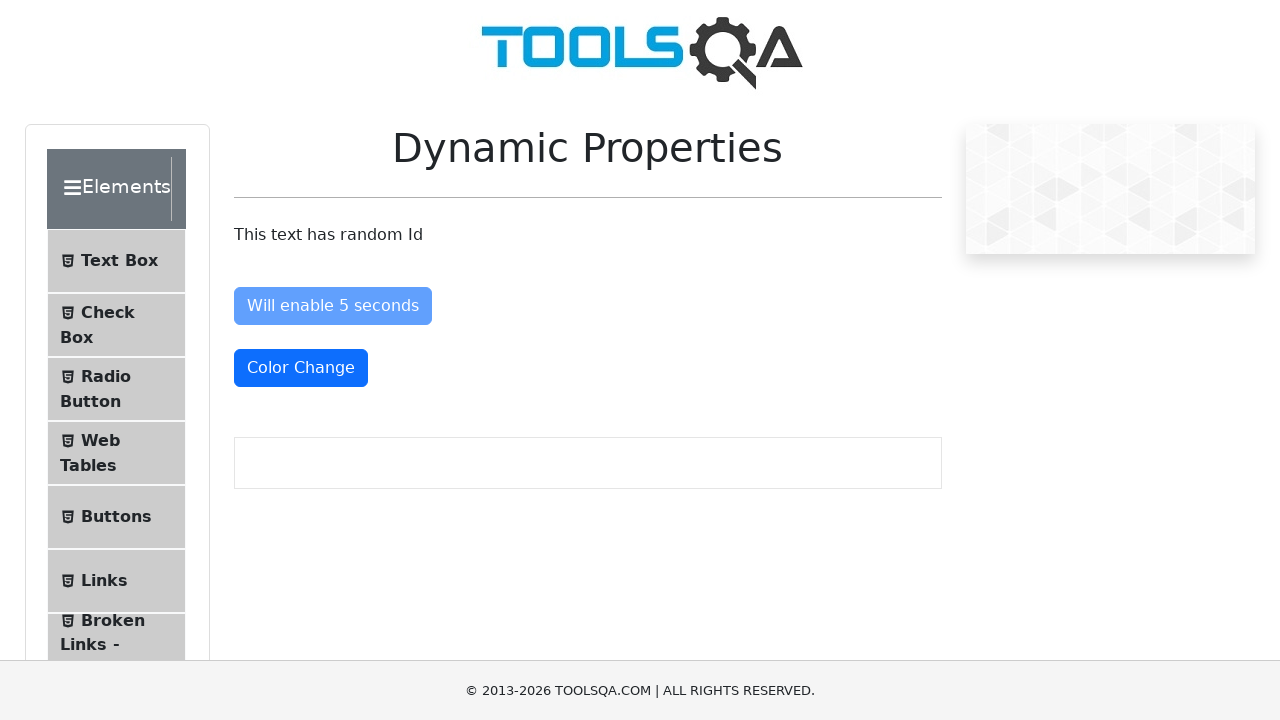

Navigated to DemoQA dynamic properties page
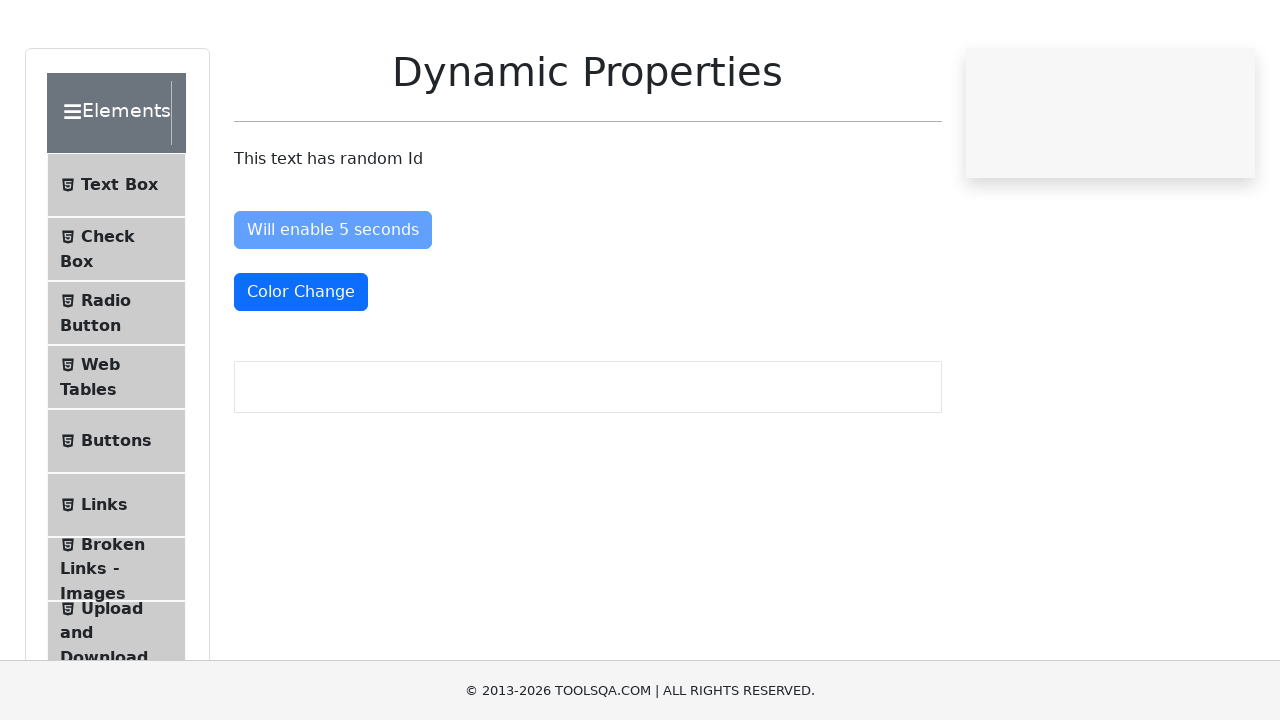

Waited for enableAfter button to become visible
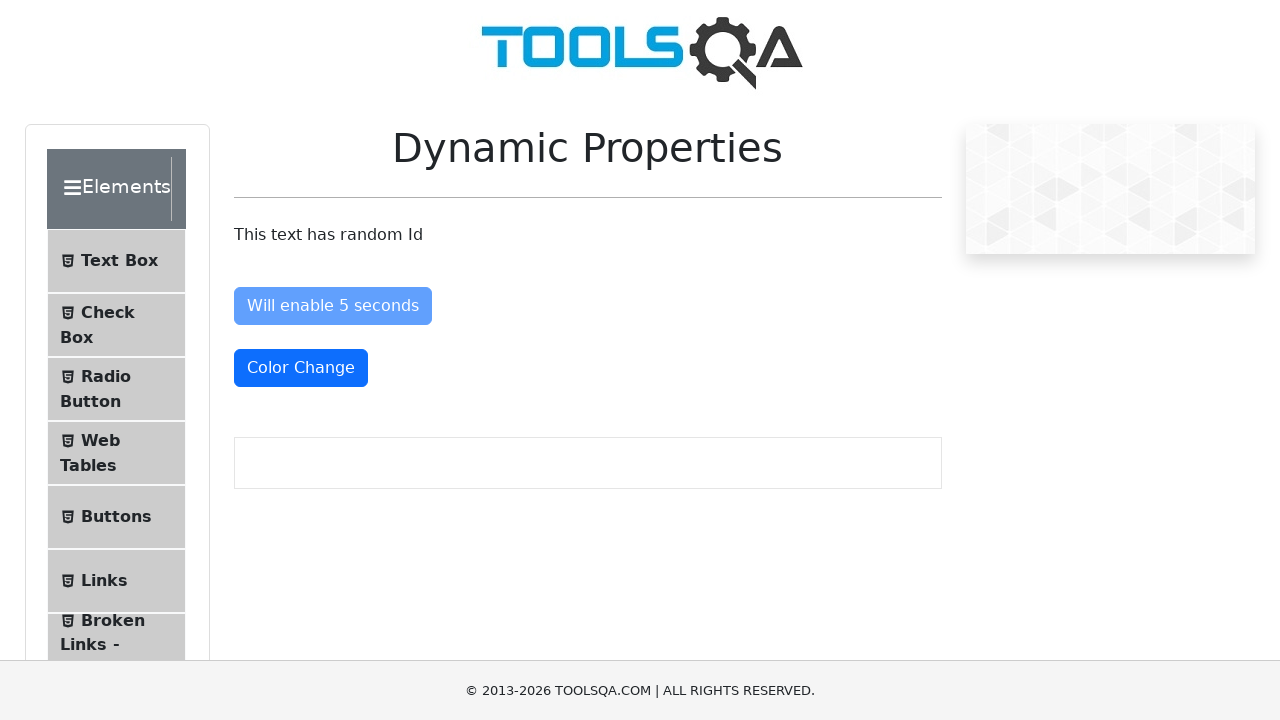

Clicked the enableAfter button at (333, 306) on #enableAfter
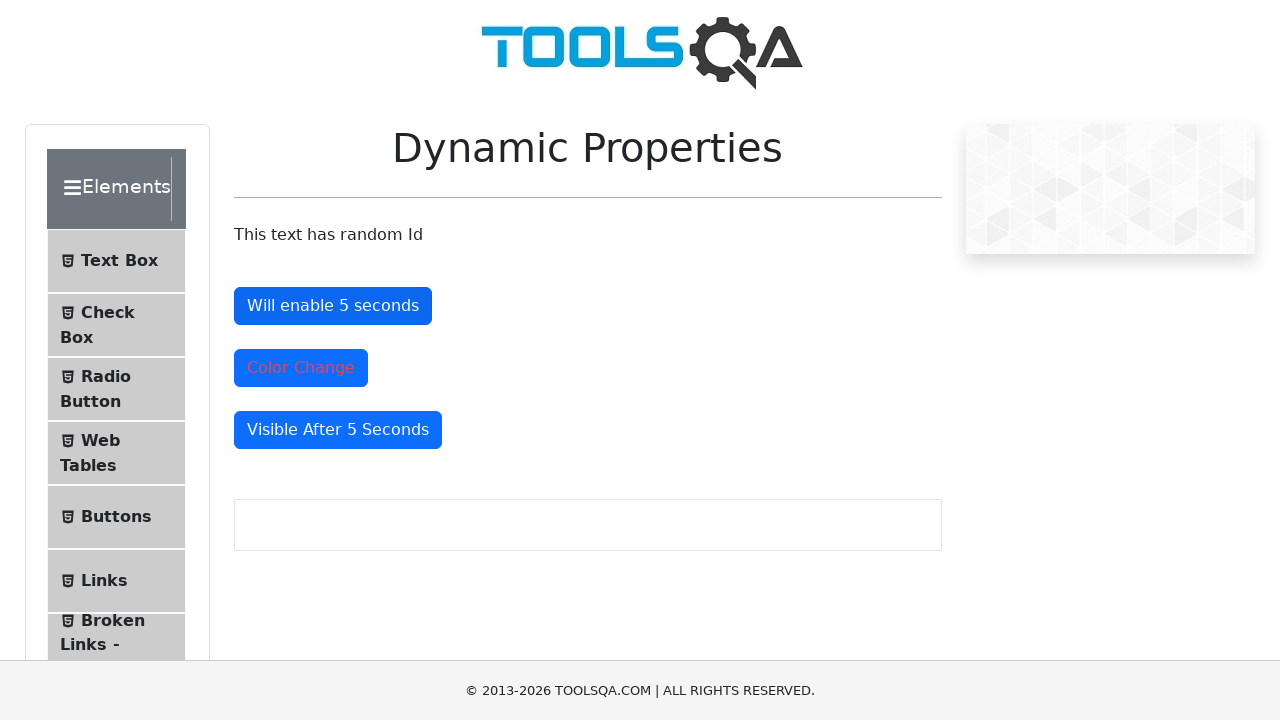

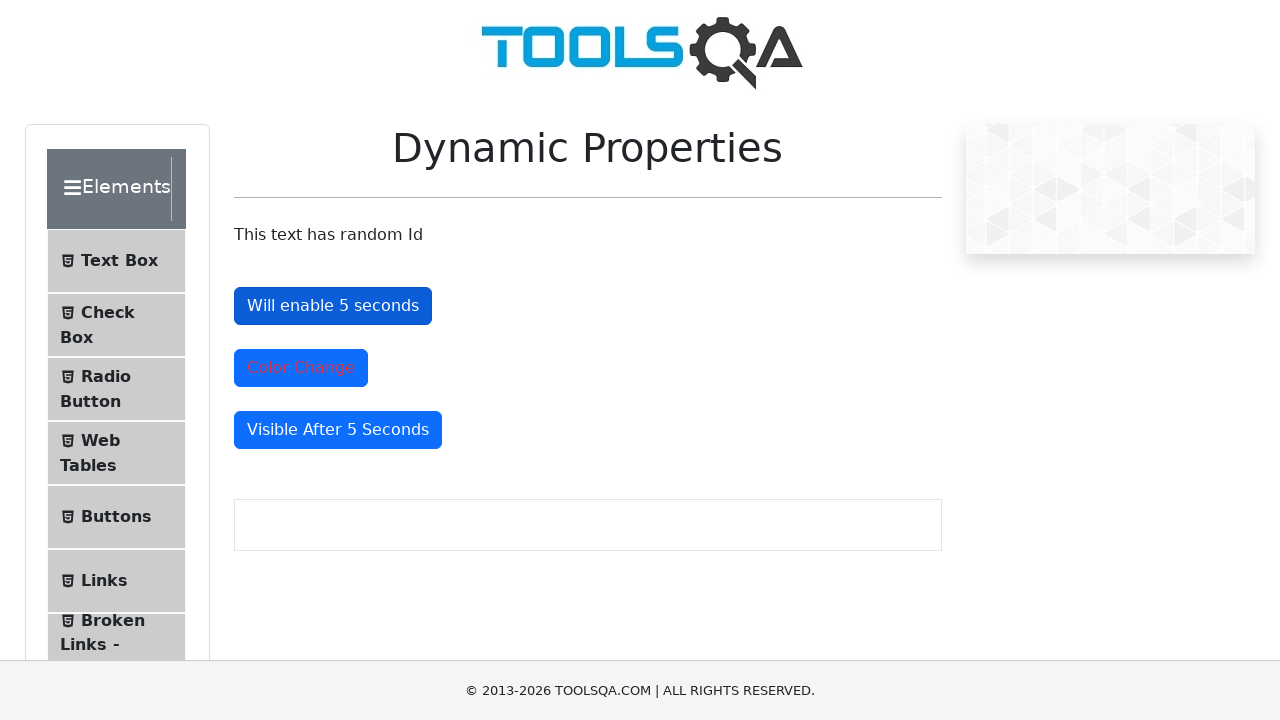